Alternative test for clicking "Get started" link using text selector and verifying Installation heading appears

Starting URL: https://playwright.dev/

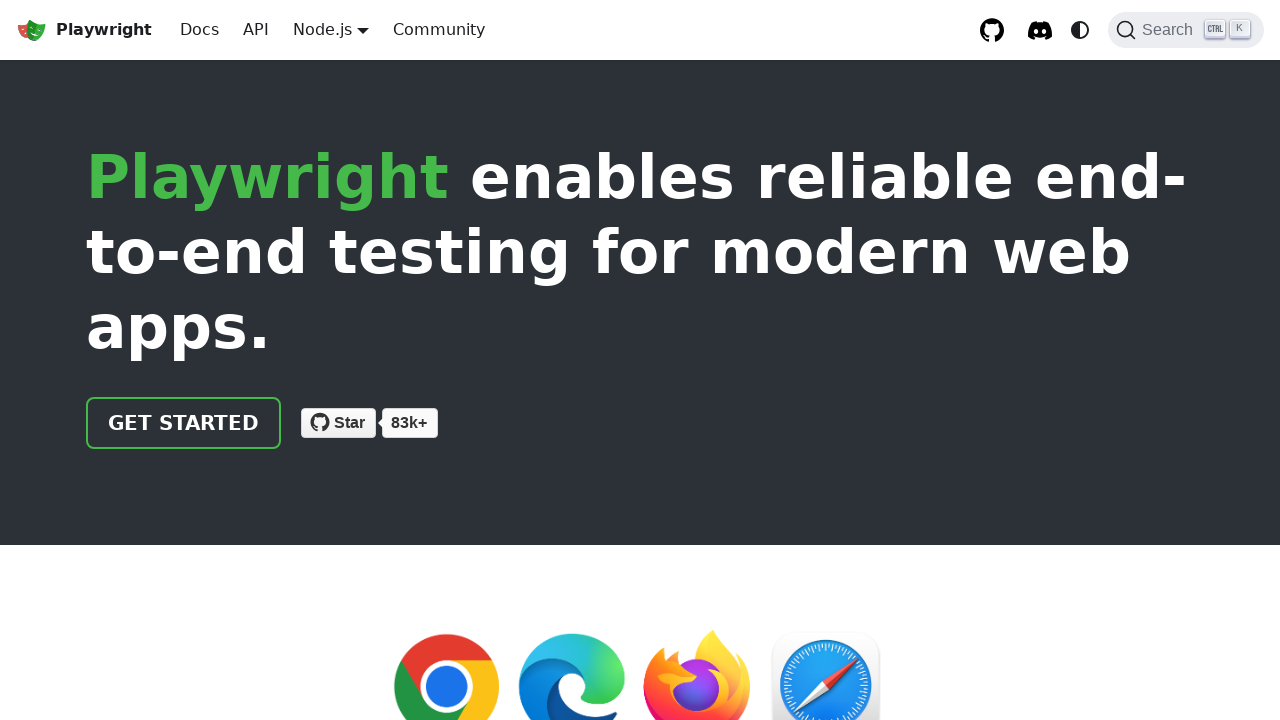

Clicked 'Get started' link using text selector at (184, 423) on text='Get started'
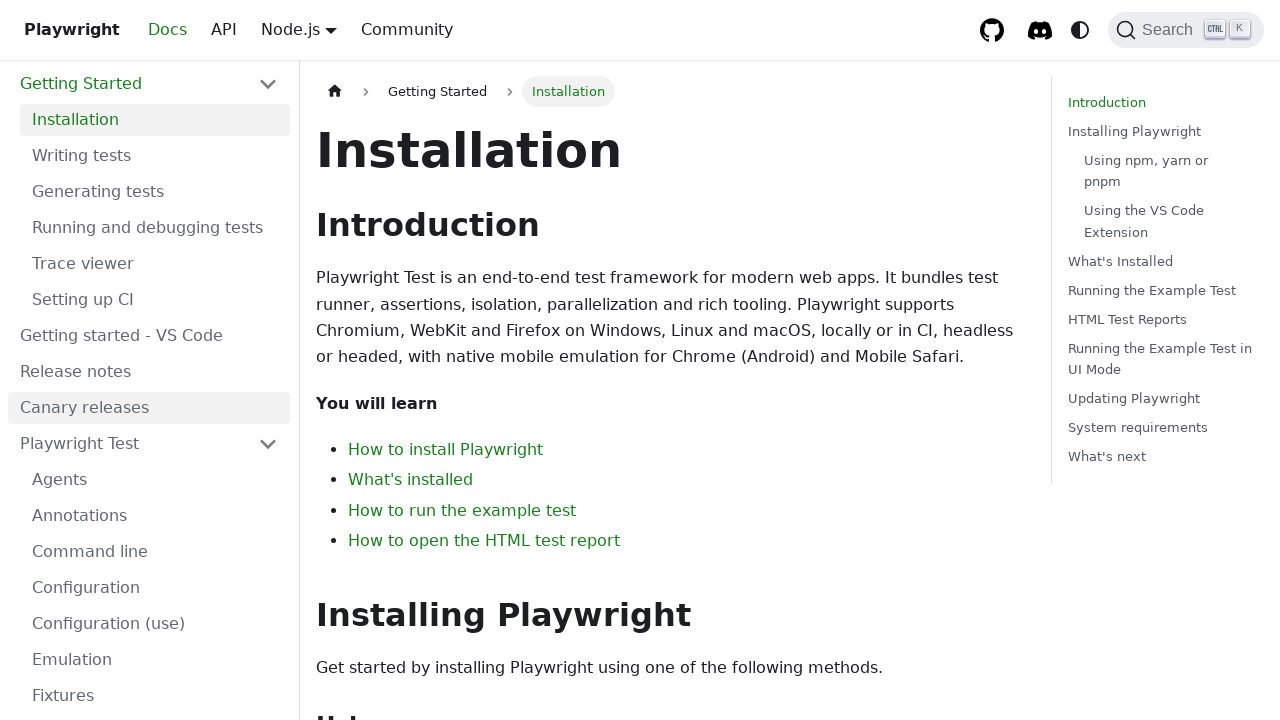

Installation heading appeared and became visible
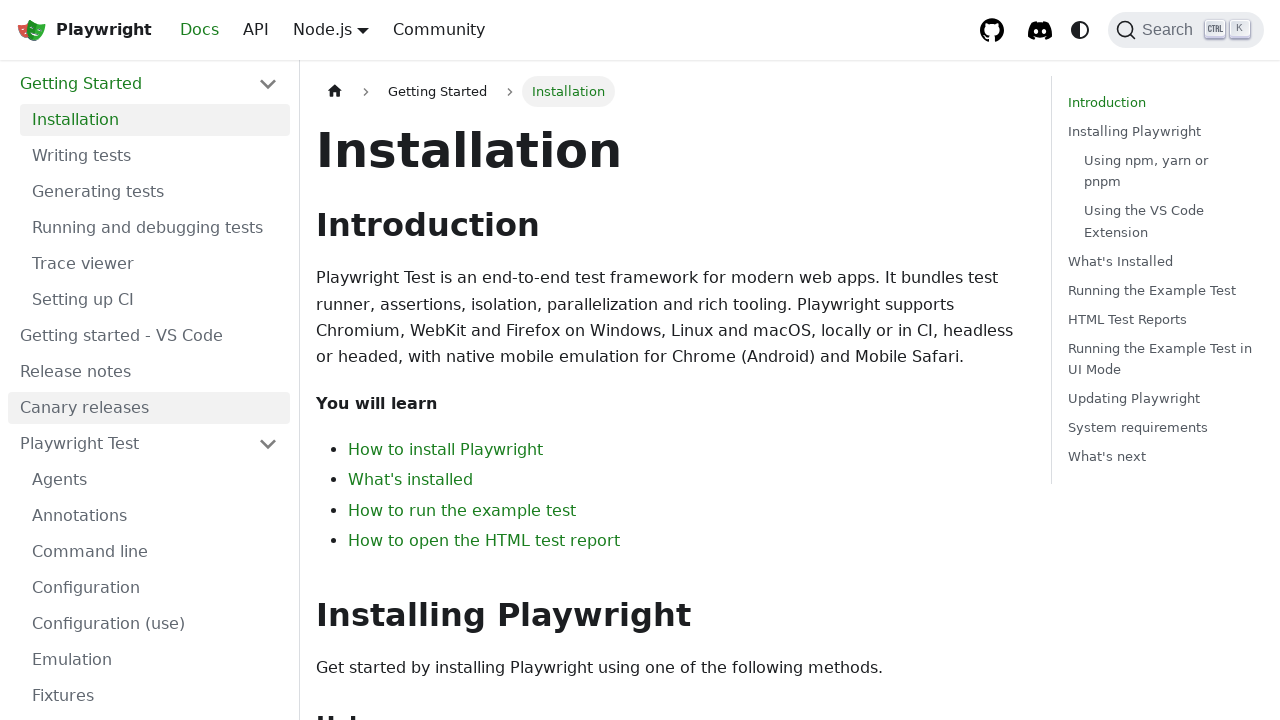

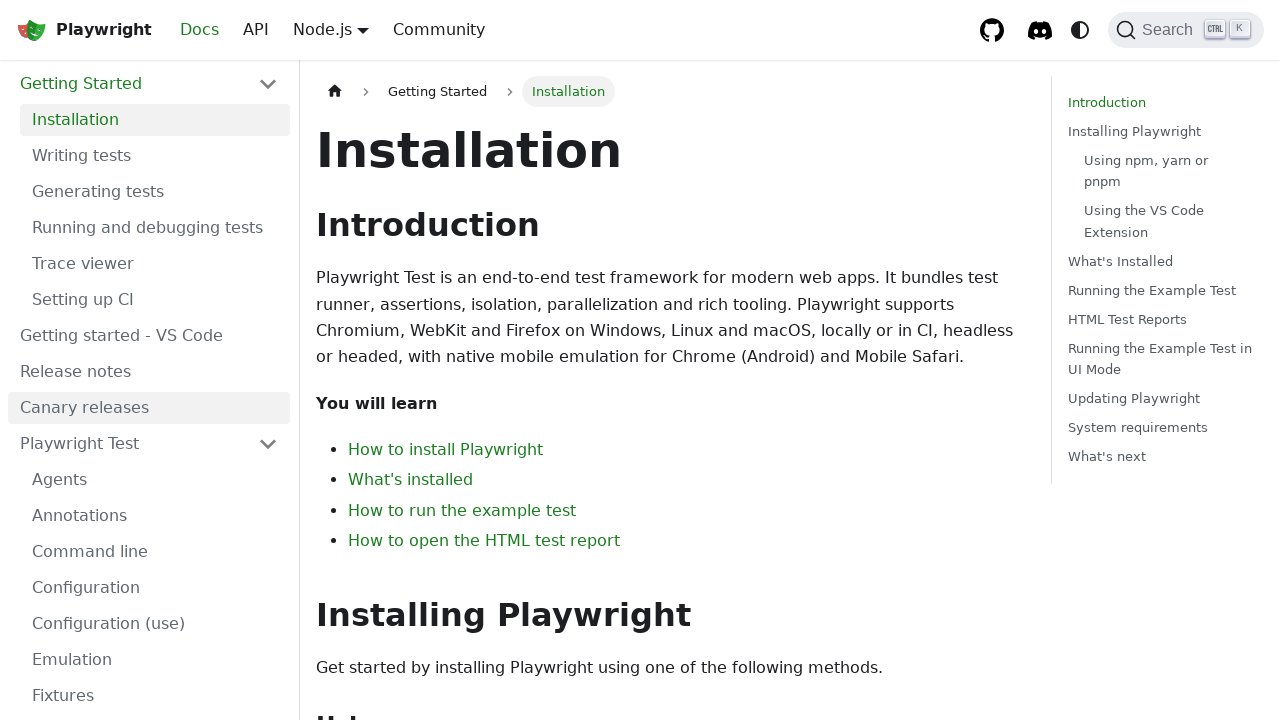